Tests clicking a blue button on the UI Testing Playground class attribute page to verify button interaction functionality

Starting URL: http://uitestingplayground.com/classattr

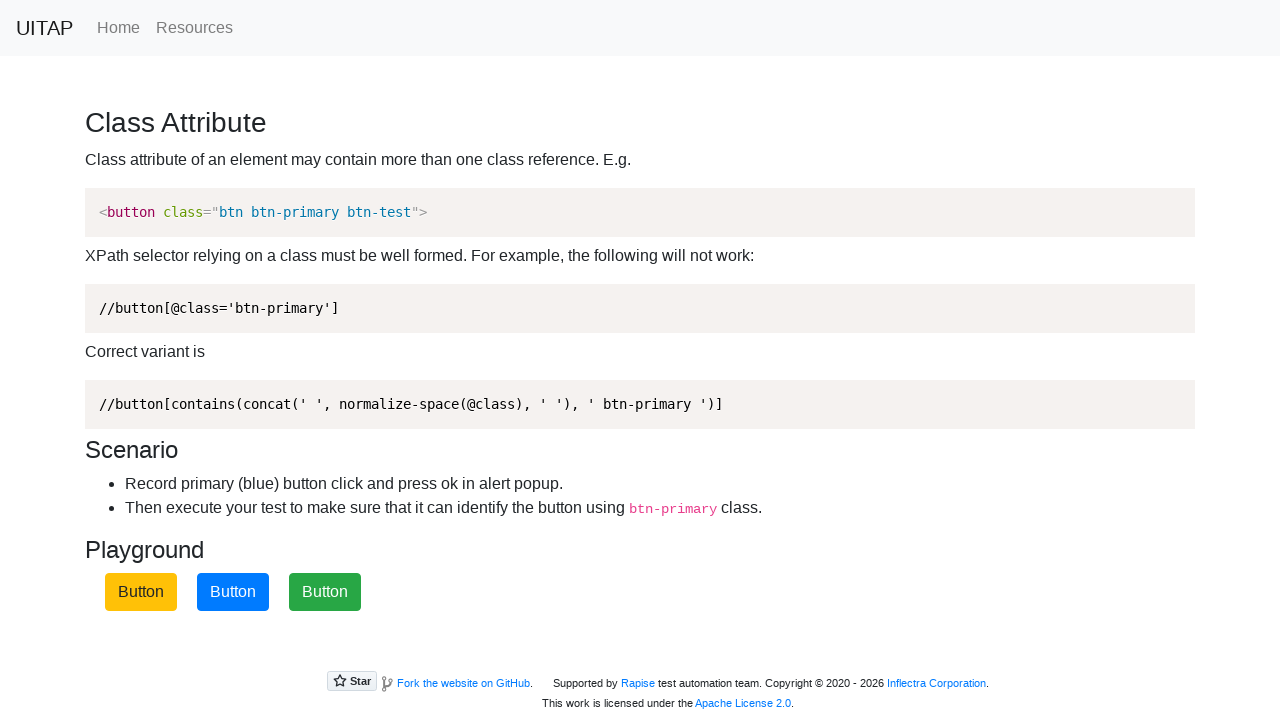

Clicked the blue primary button on the class attribute page at (233, 592) on .btn-primary
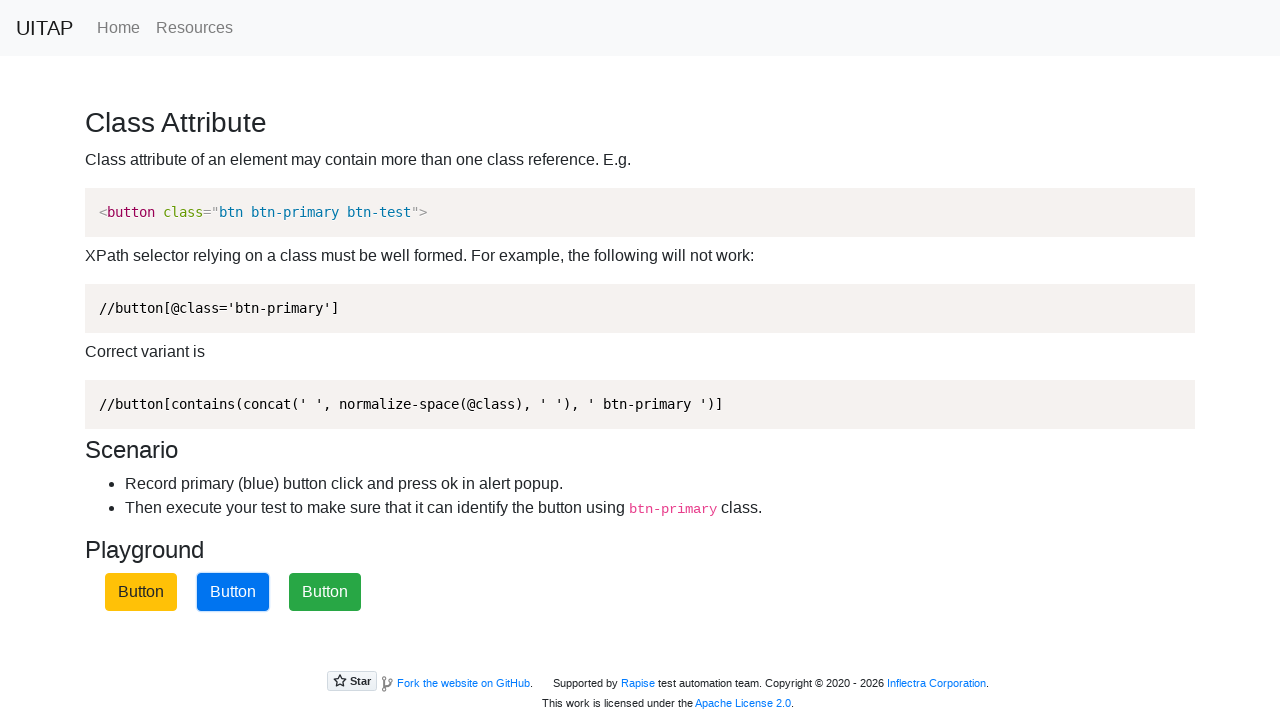

Waited for 1 second to allow any alert or response to appear
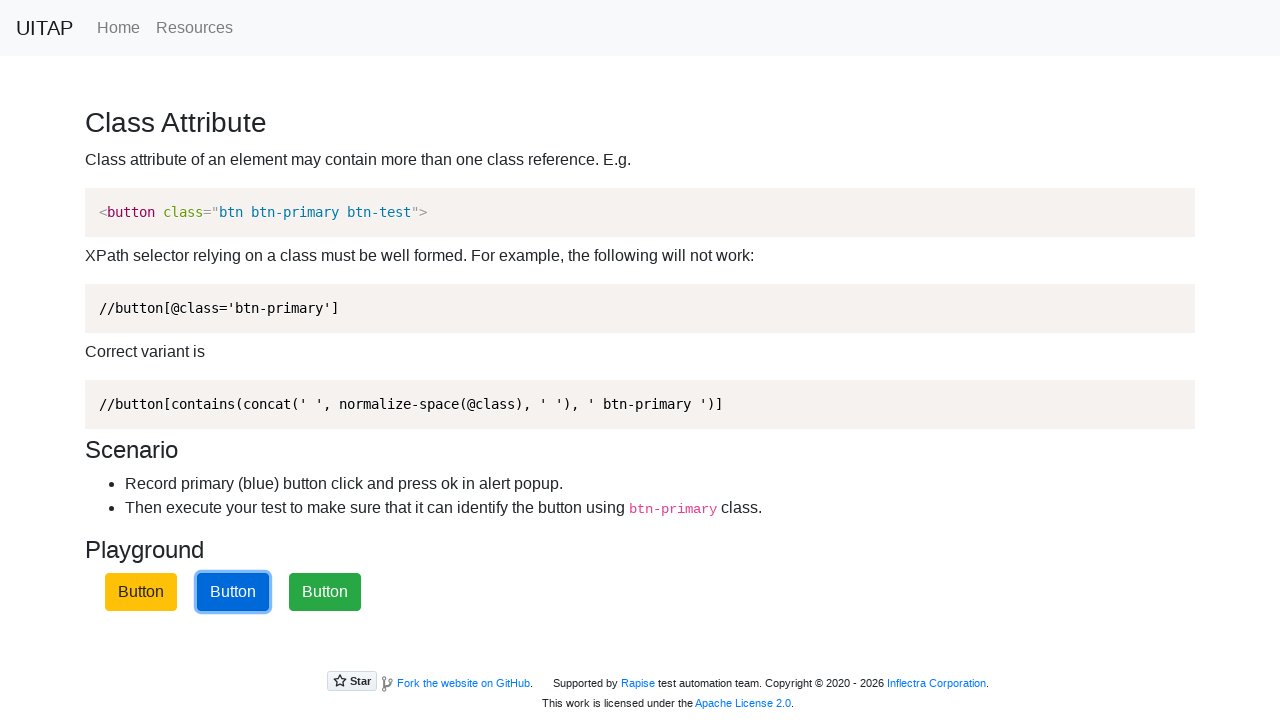

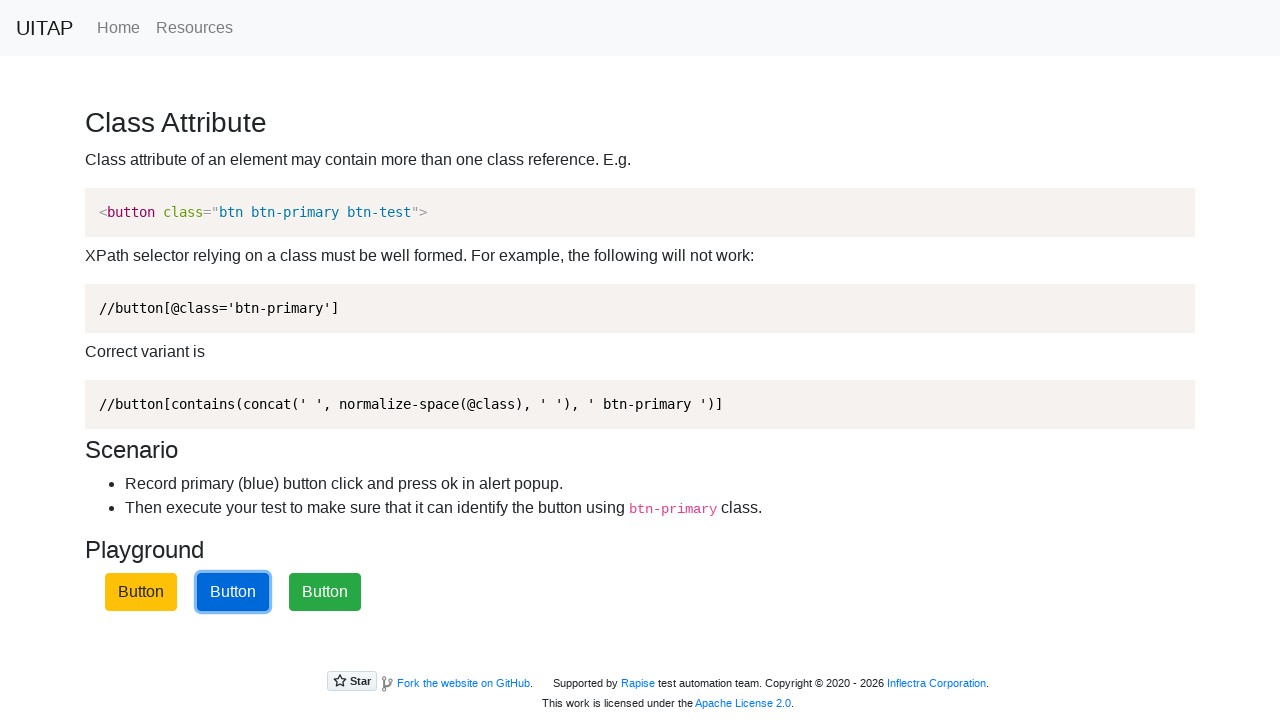